Clicks an 'edit' link in the table and verifies the URL fragment changes to #edit

Starting URL: https://the-internet.herokuapp.com/challenging_dom

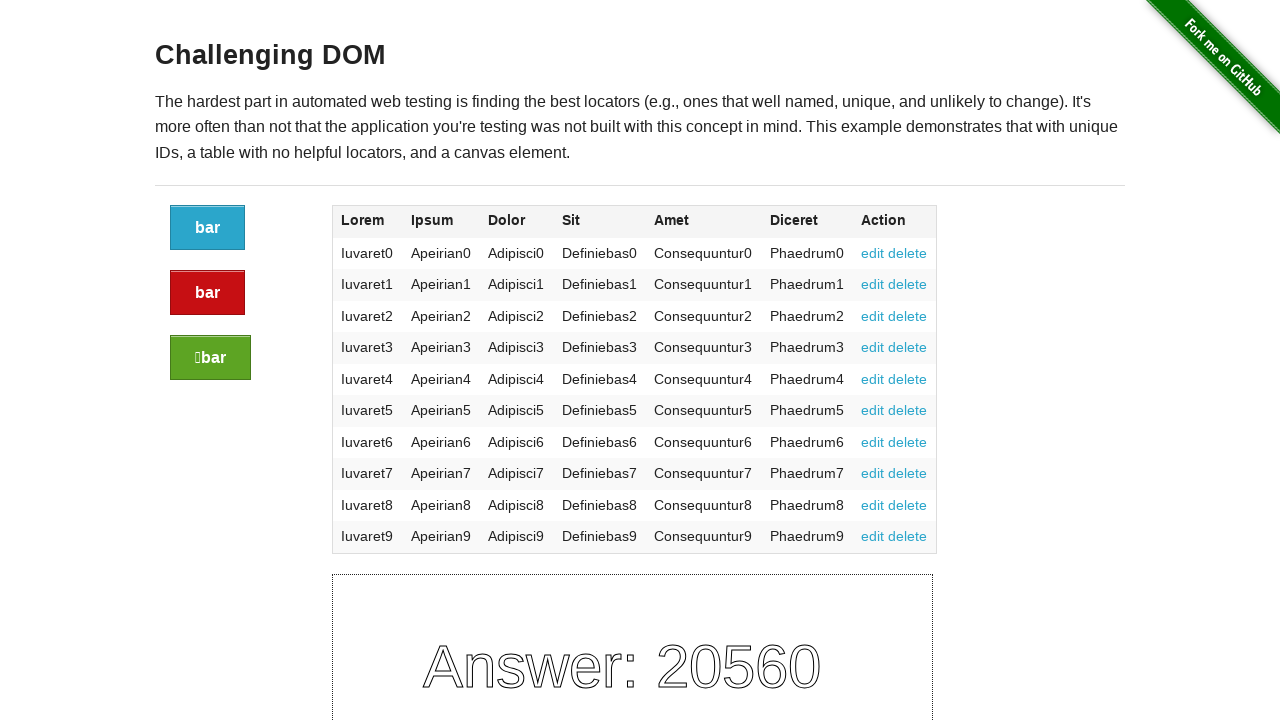

Clicked the 'edit' link in the table at (873, 253) on a[href='#edit']
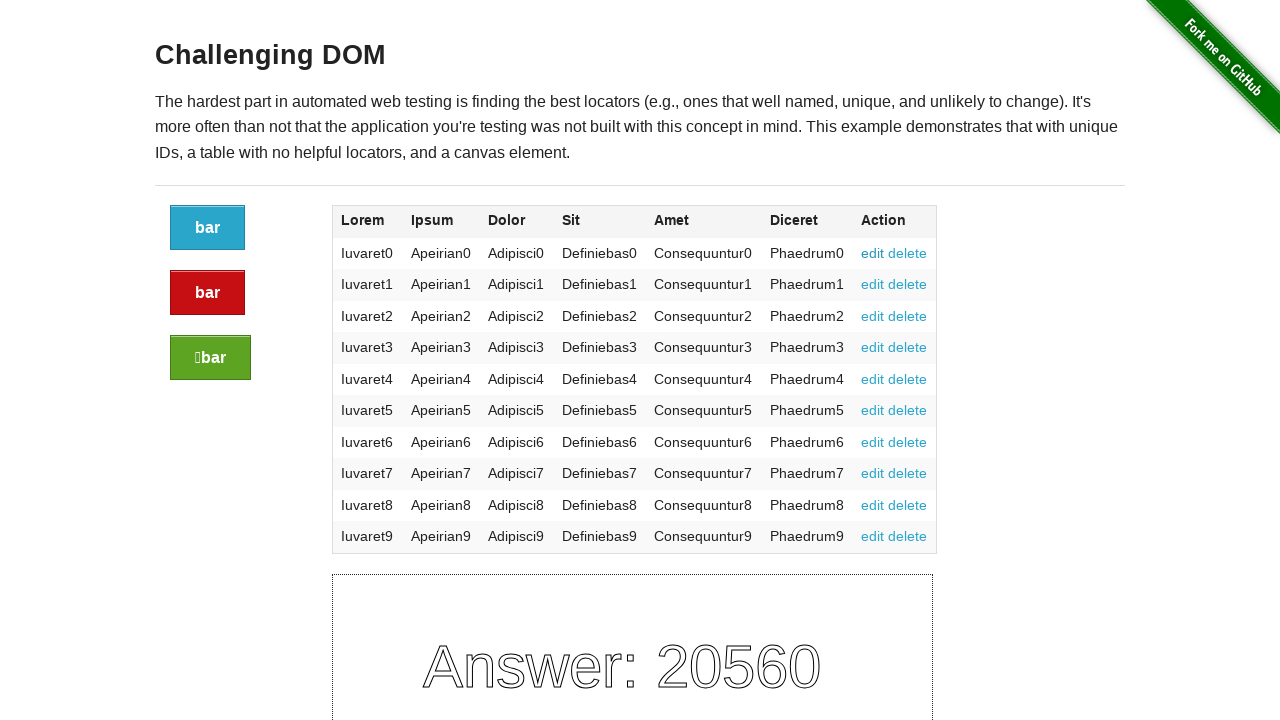

Verified URL fragment changed to #edit
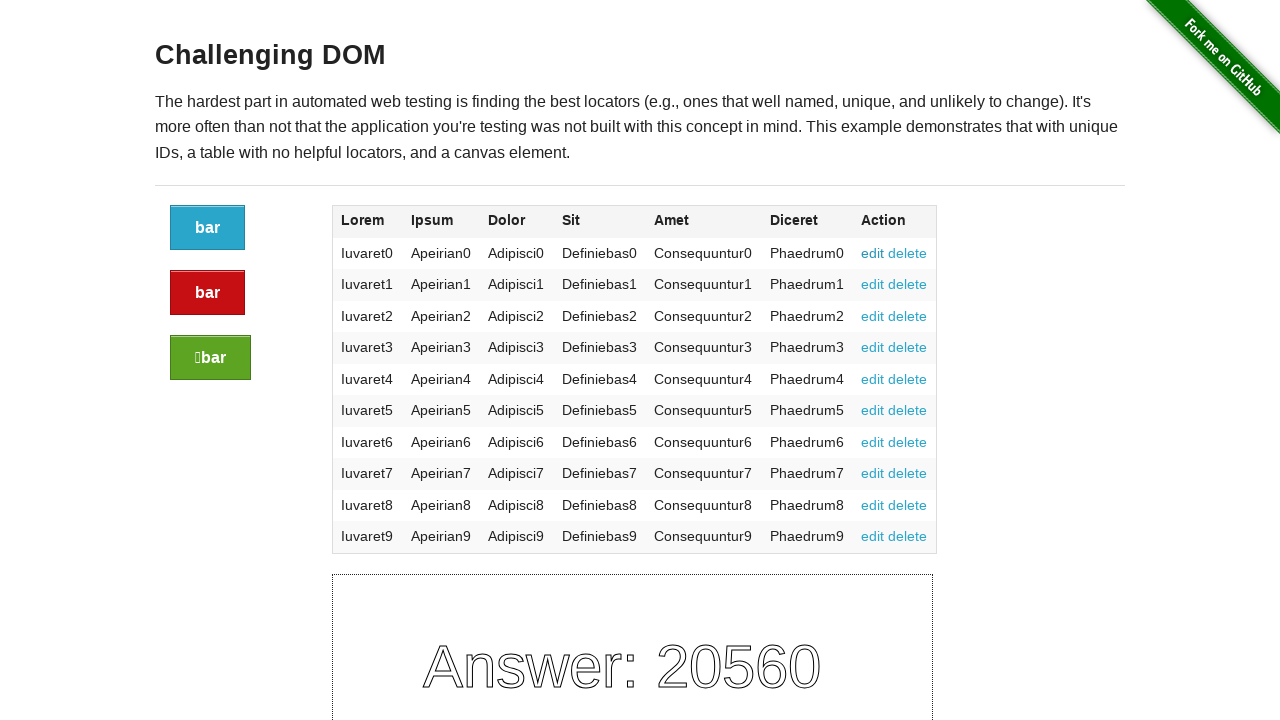

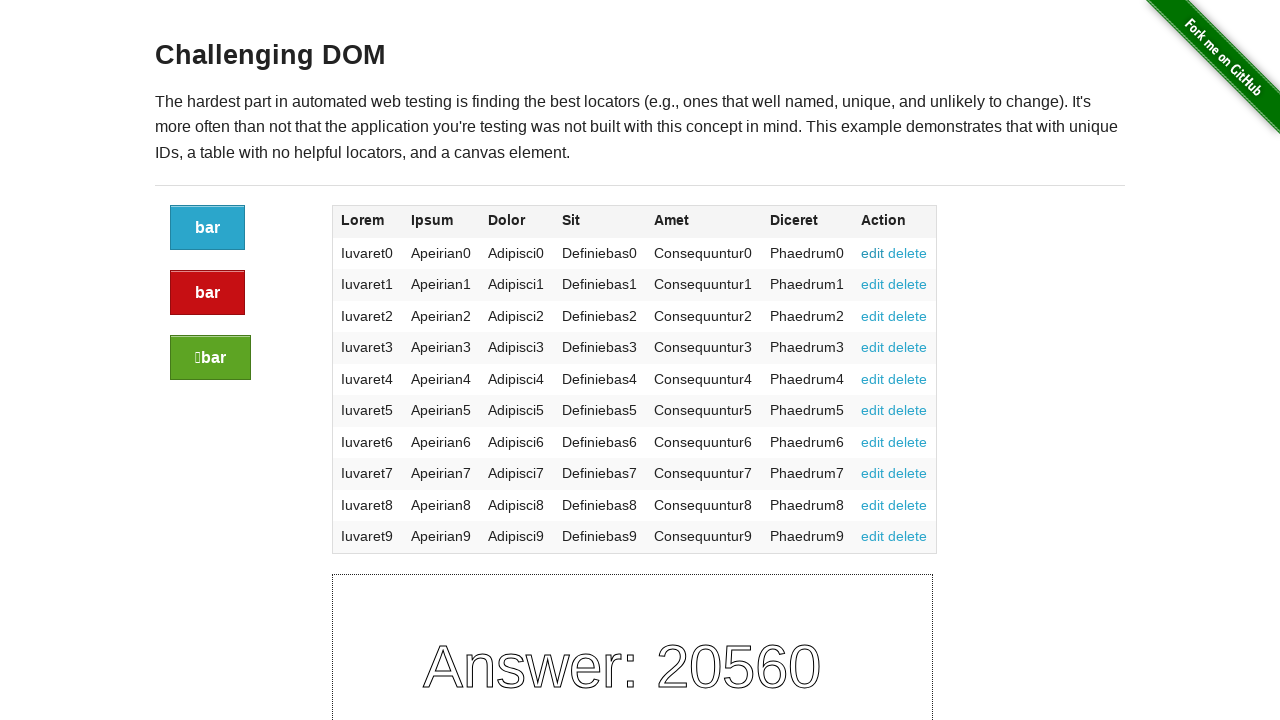